Tests navigation to the login page by hovering over the "My account" dropdown and clicking the Login link on an e-commerce playground site

Starting URL: https://ecommerce-playground.lambdatest.io/

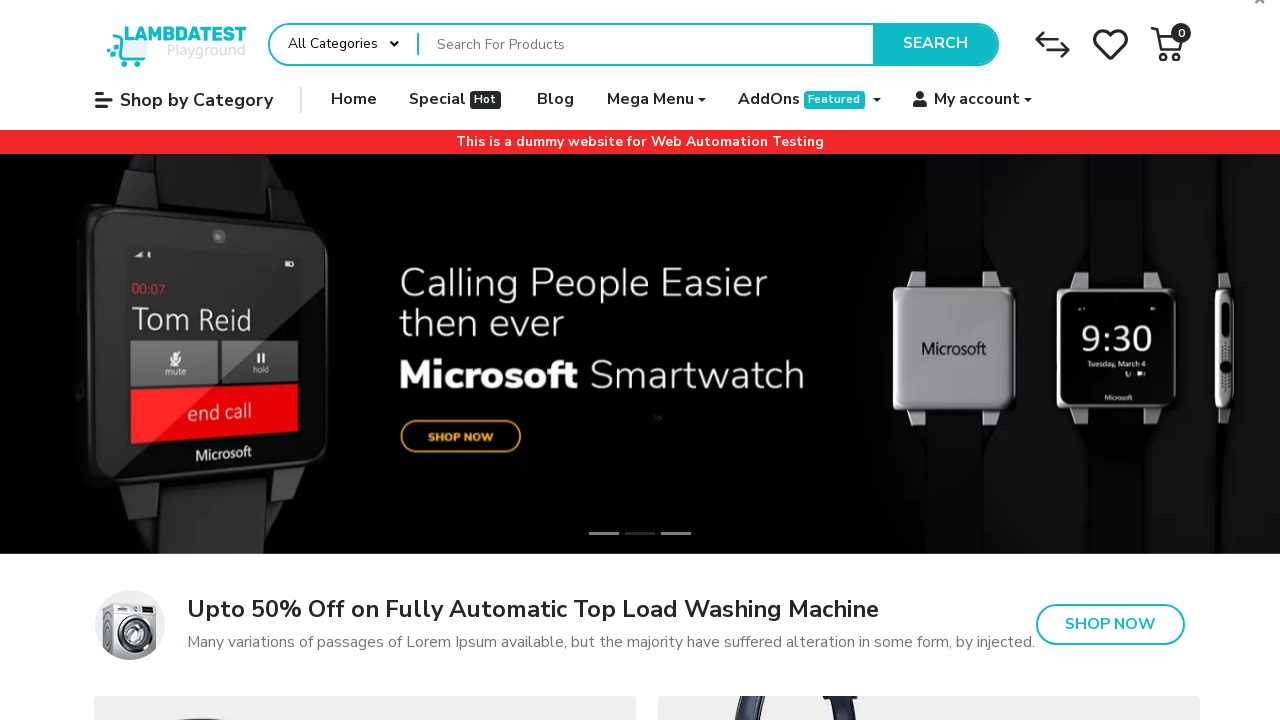

Hovered over 'My account' dropdown menu at (977, 100) on xpath=//a[@data-toggle='dropdown']//span[contains(.,'My account')]
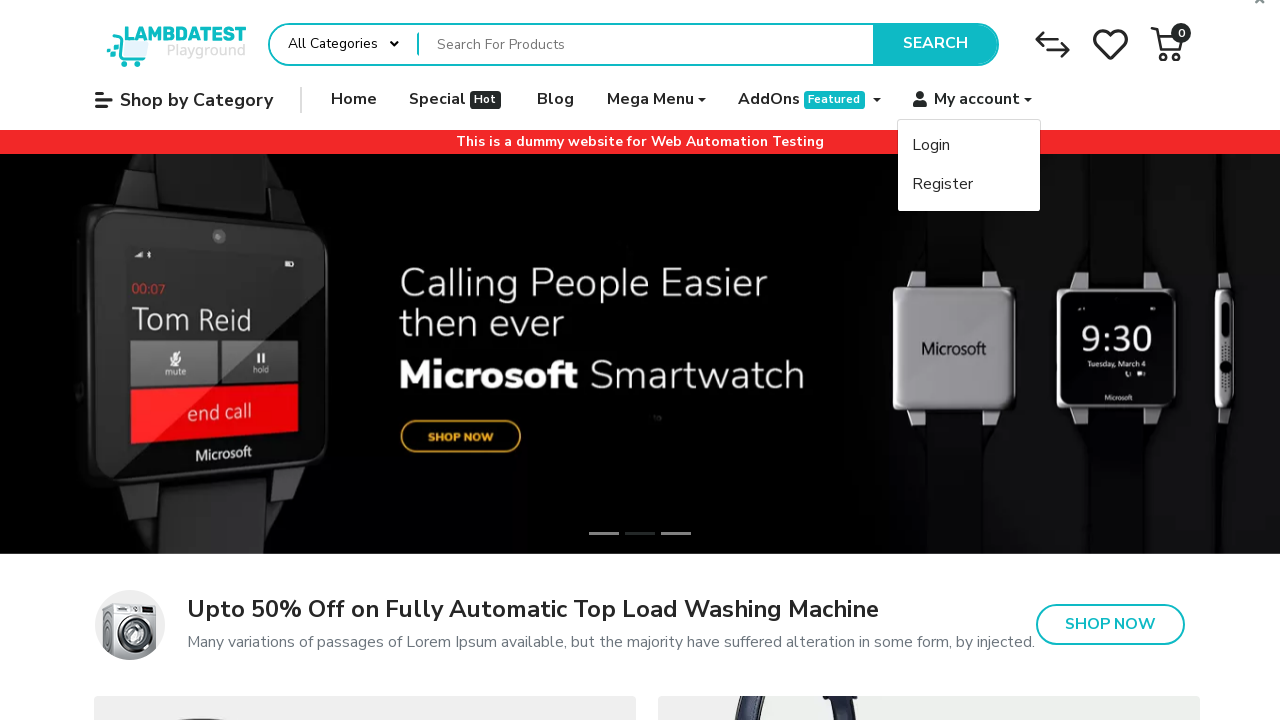

Clicked Login link from dropdown menu at (931, 146) on text=Login
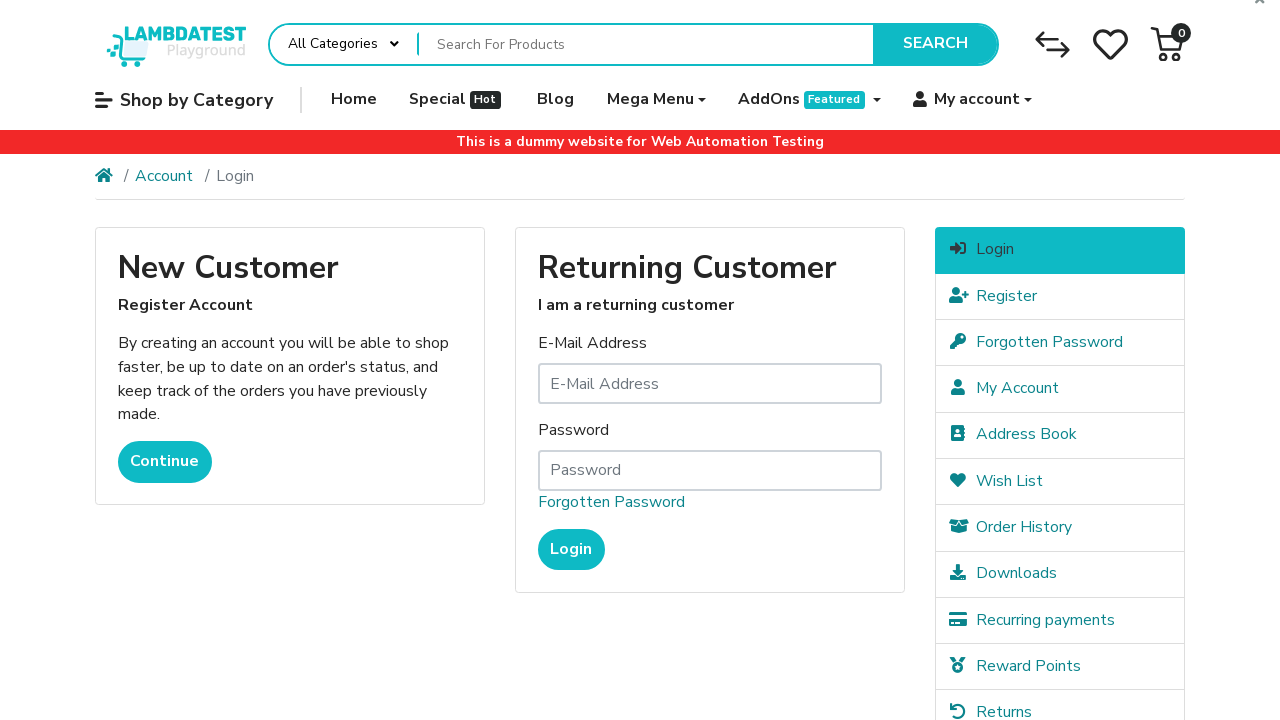

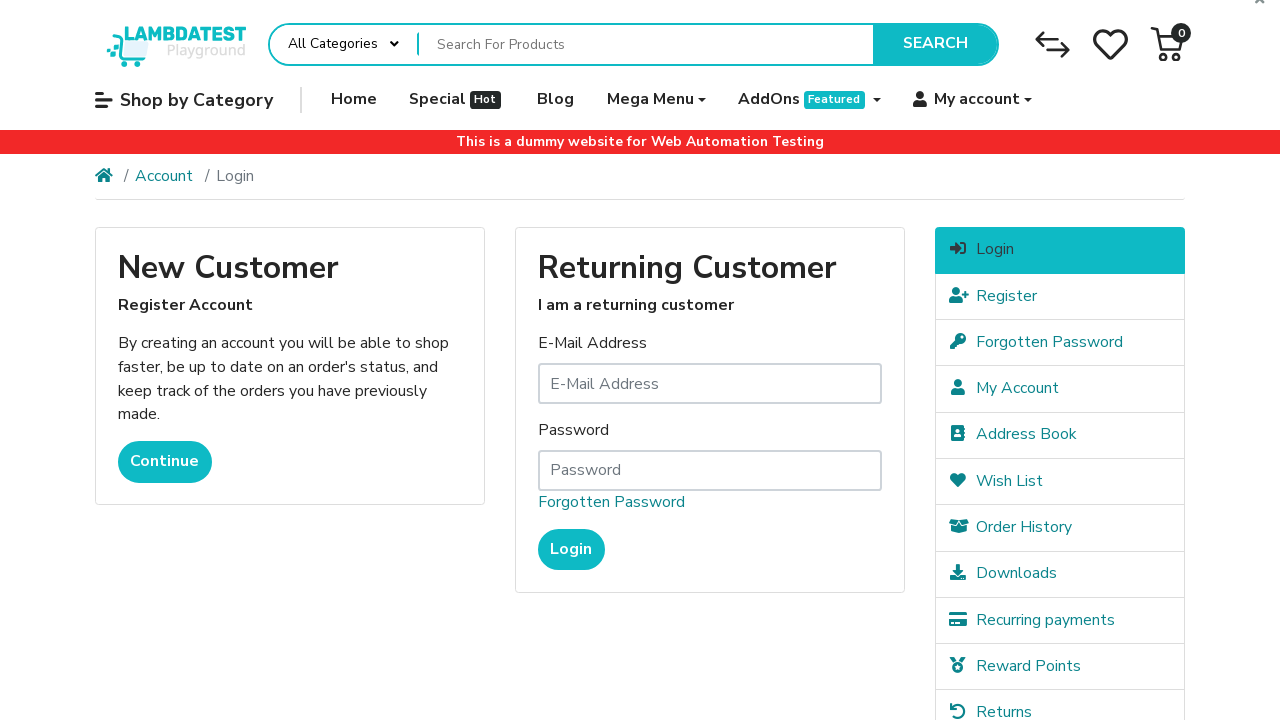